Tests static dropdown selection by choosing Option2 from the dropdown menu

Starting URL: https://rahulshettyacademy.com/AutomationPractice/

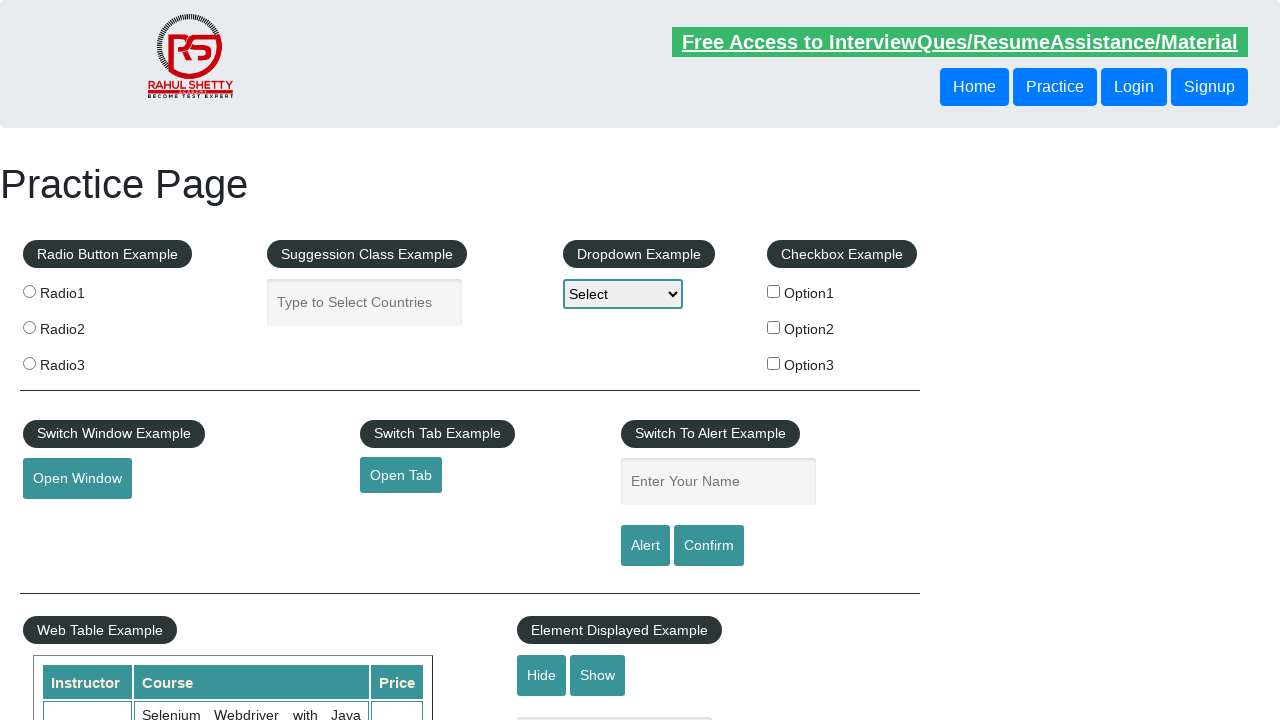

Navigated to AutomationPractice page
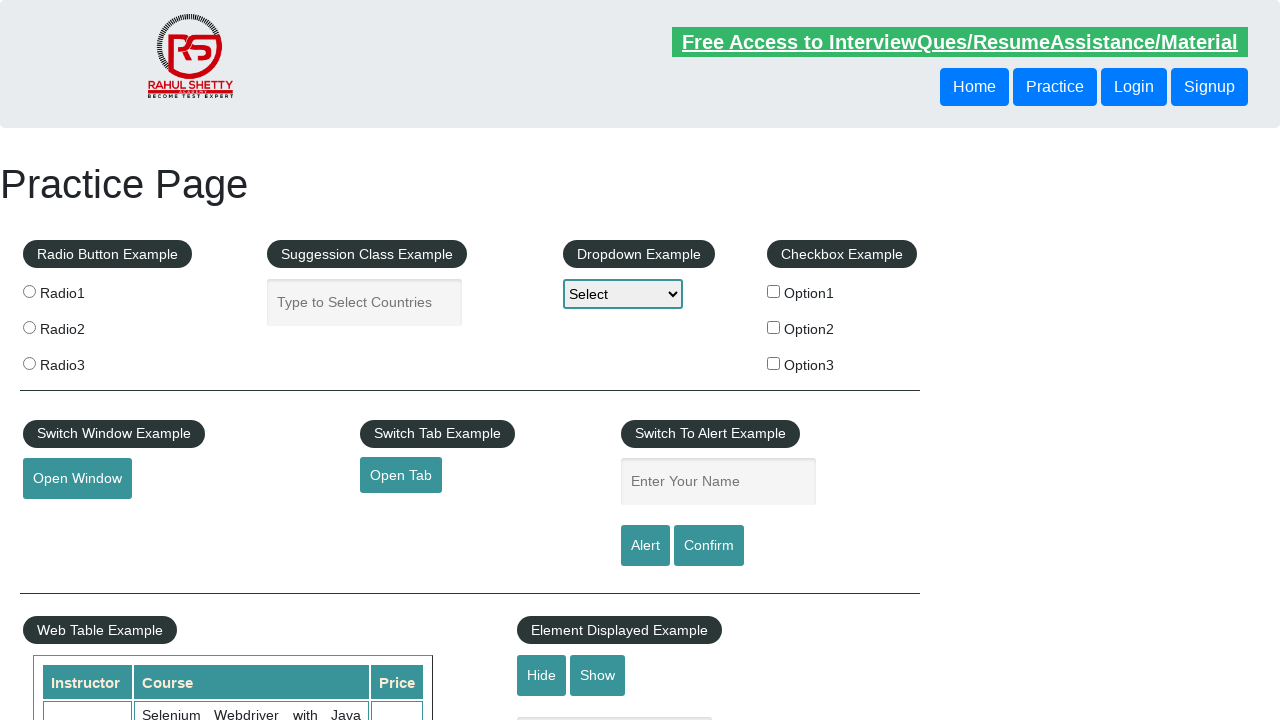

Selected Option2 from the static dropdown menu on select[id='dropdown-class-example']
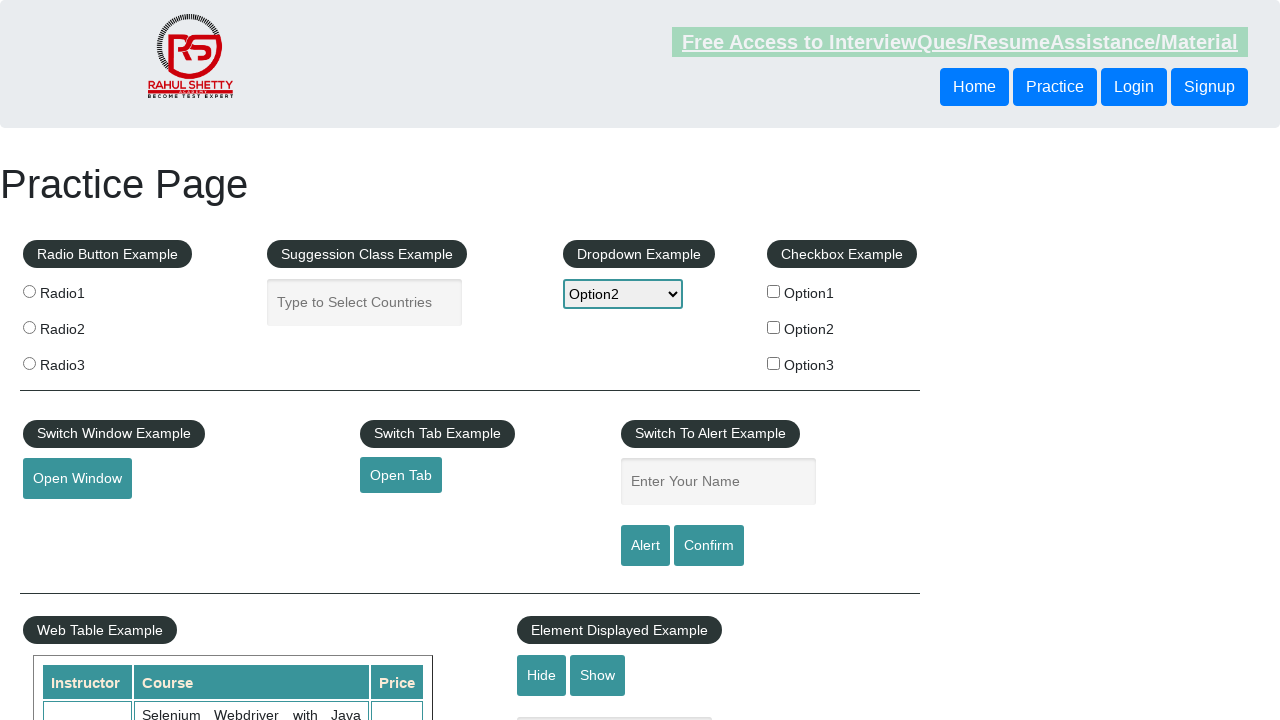

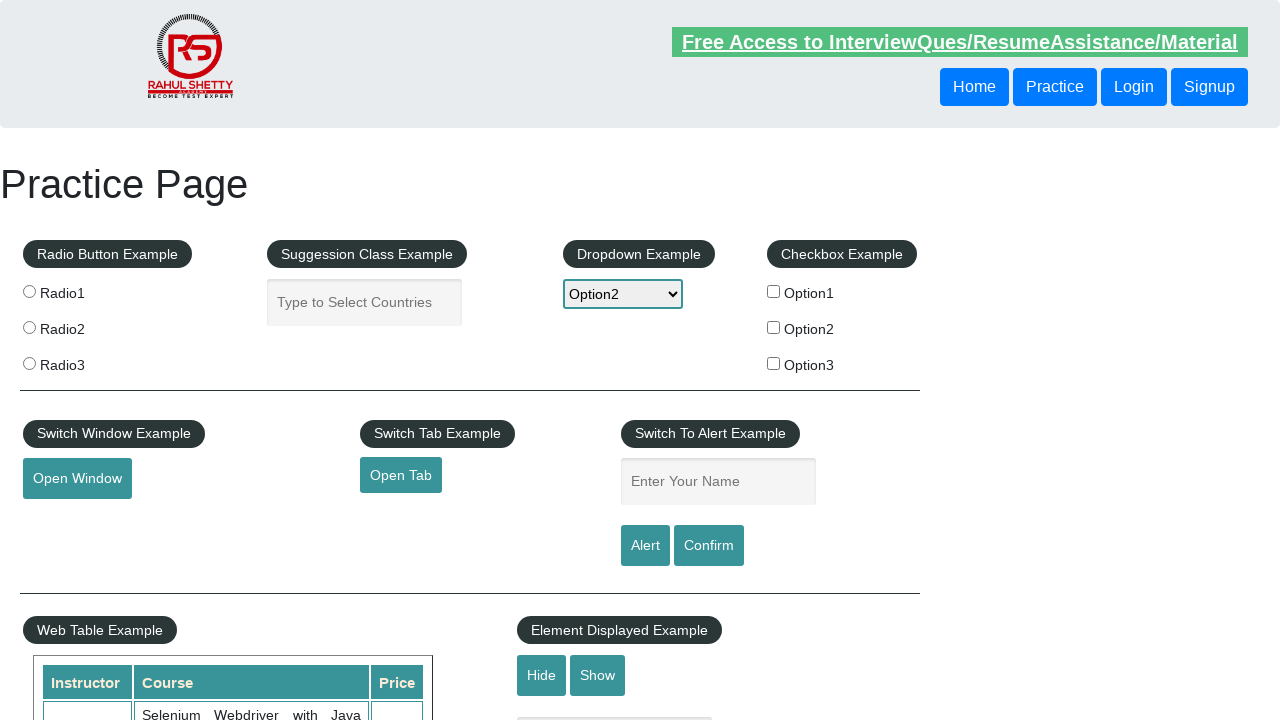